Tests iframe interaction by switching to an iframe, clicking a button inside it, then switching back to the main page and clicking a menu button

Starting URL: https://www.w3schools.com/js/tryit.asp?filename=tryjs_myfirst

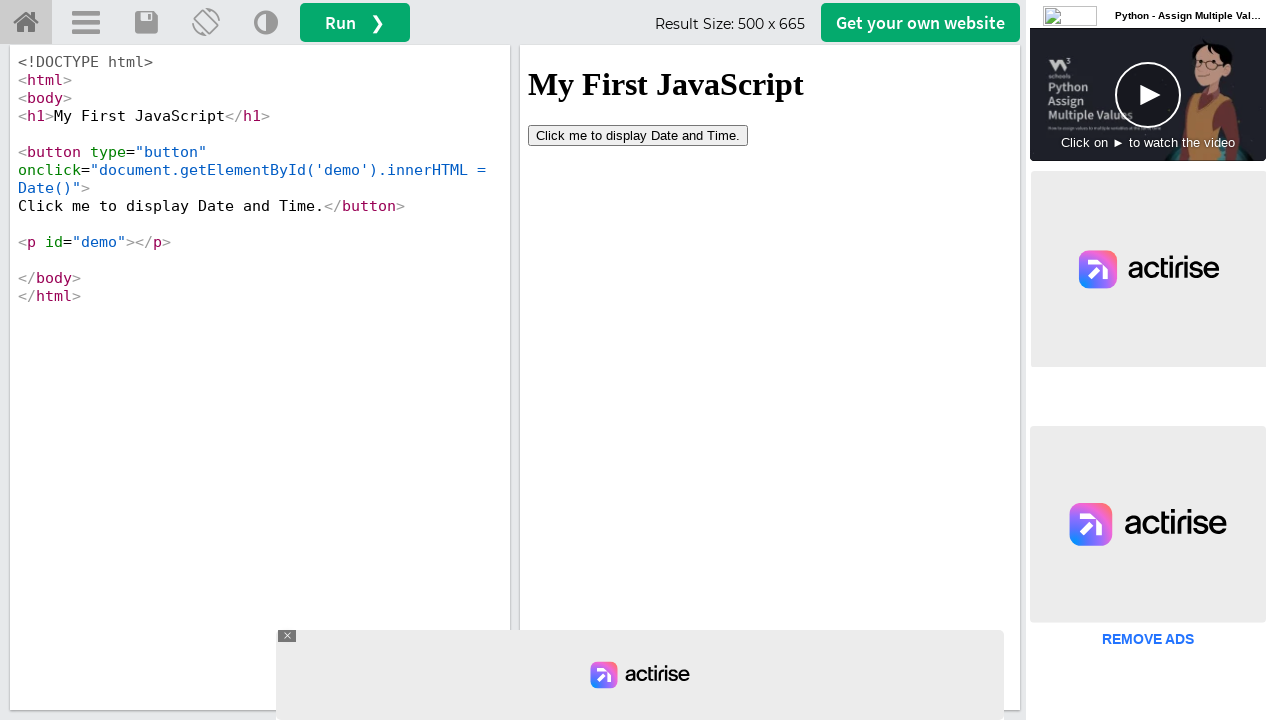

Located iframe with name 'iframeResult'
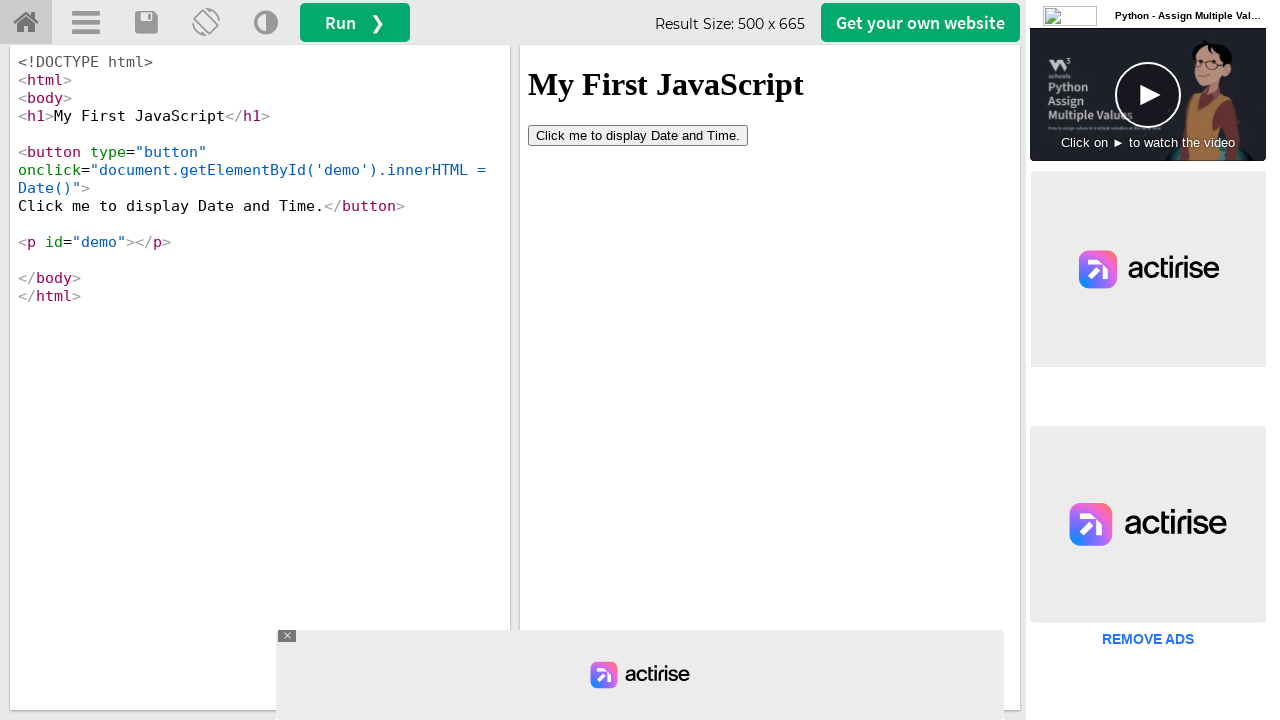

Clicked button inside the iframe at (638, 135) on iframe[name='iframeResult'] >> internal:control=enter-frame >> button[type='butt
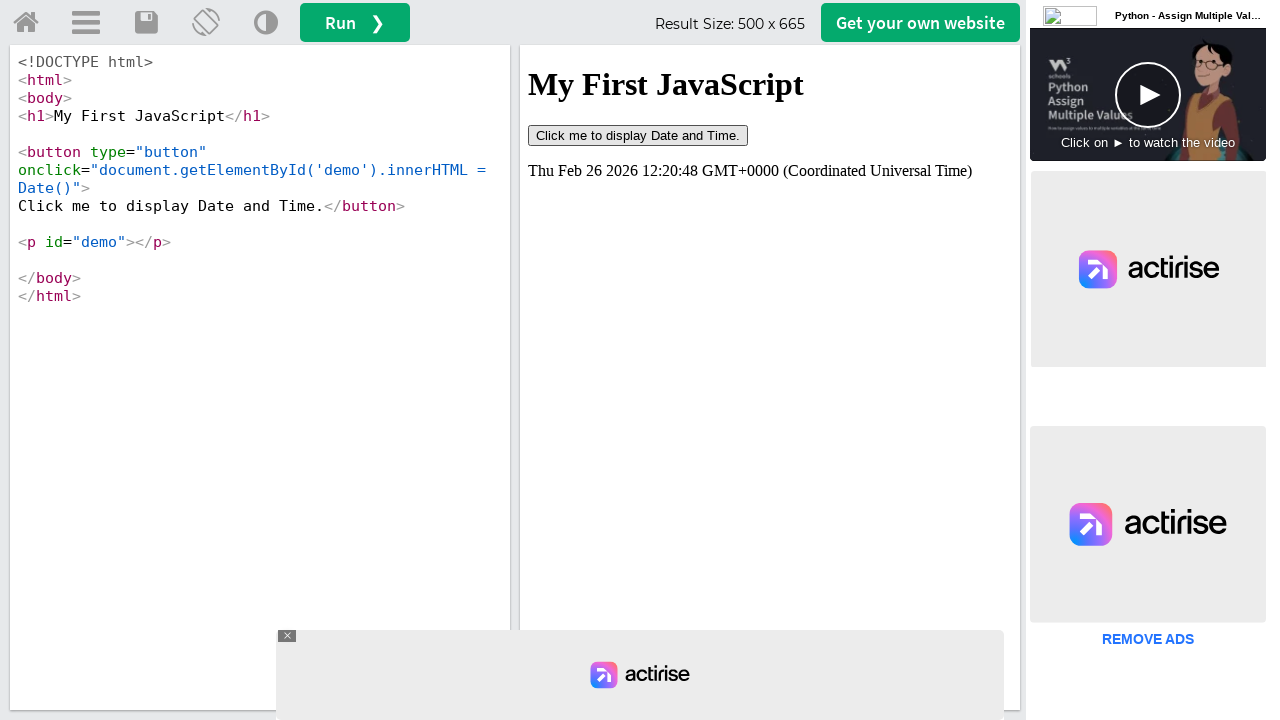

Clicked menu button on main page at (86, 23) on #menuButton
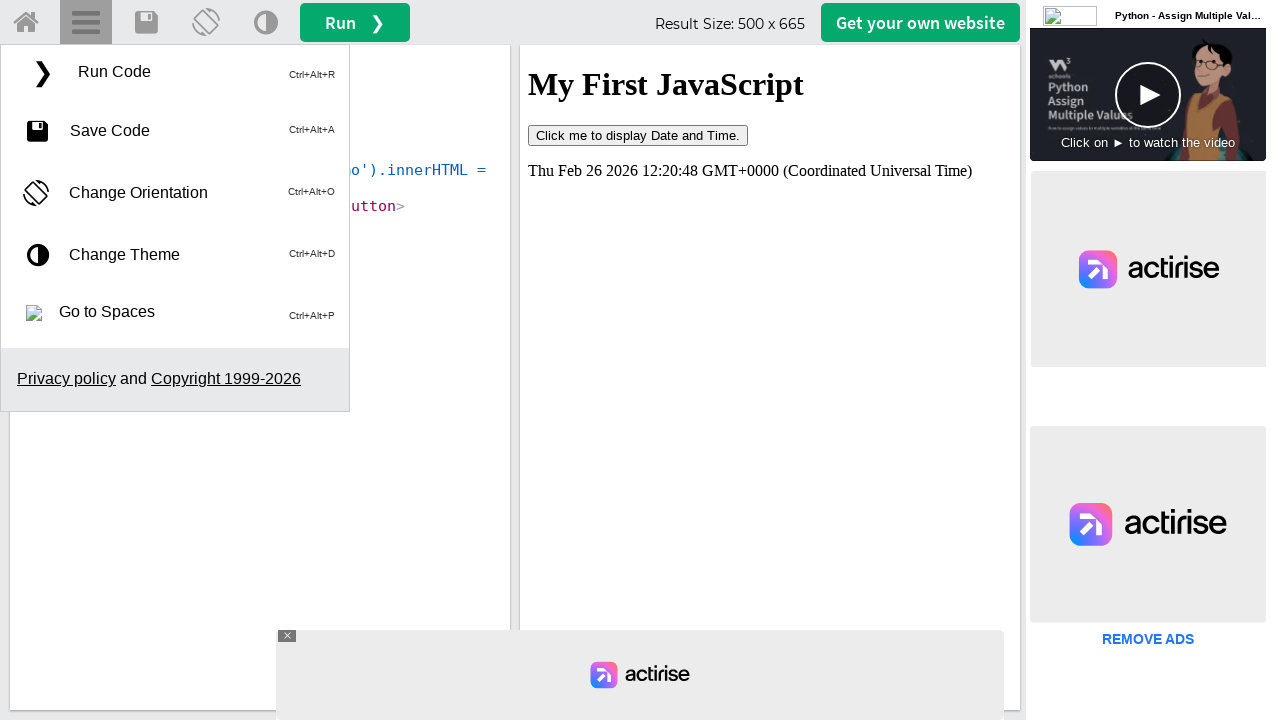

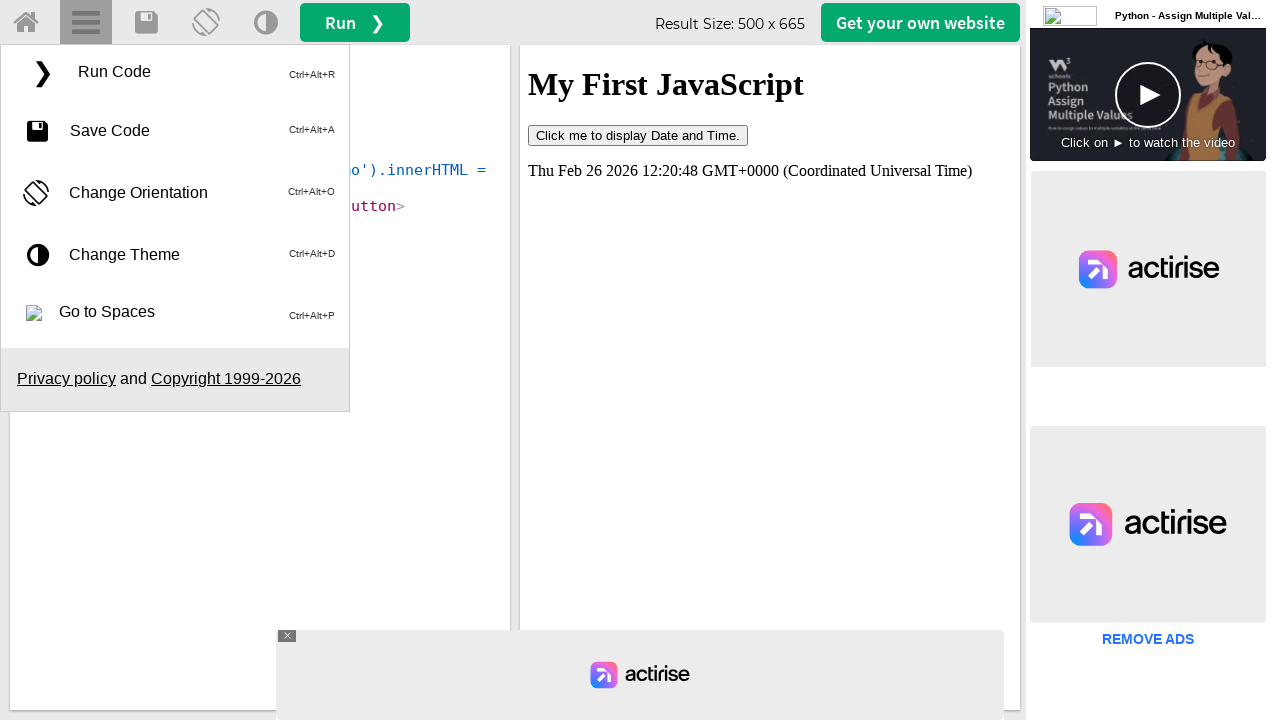